Tests sign-up form validation when password and confirmation don't match

Starting URL: https://moneyway.fly.dev/users/sign_up

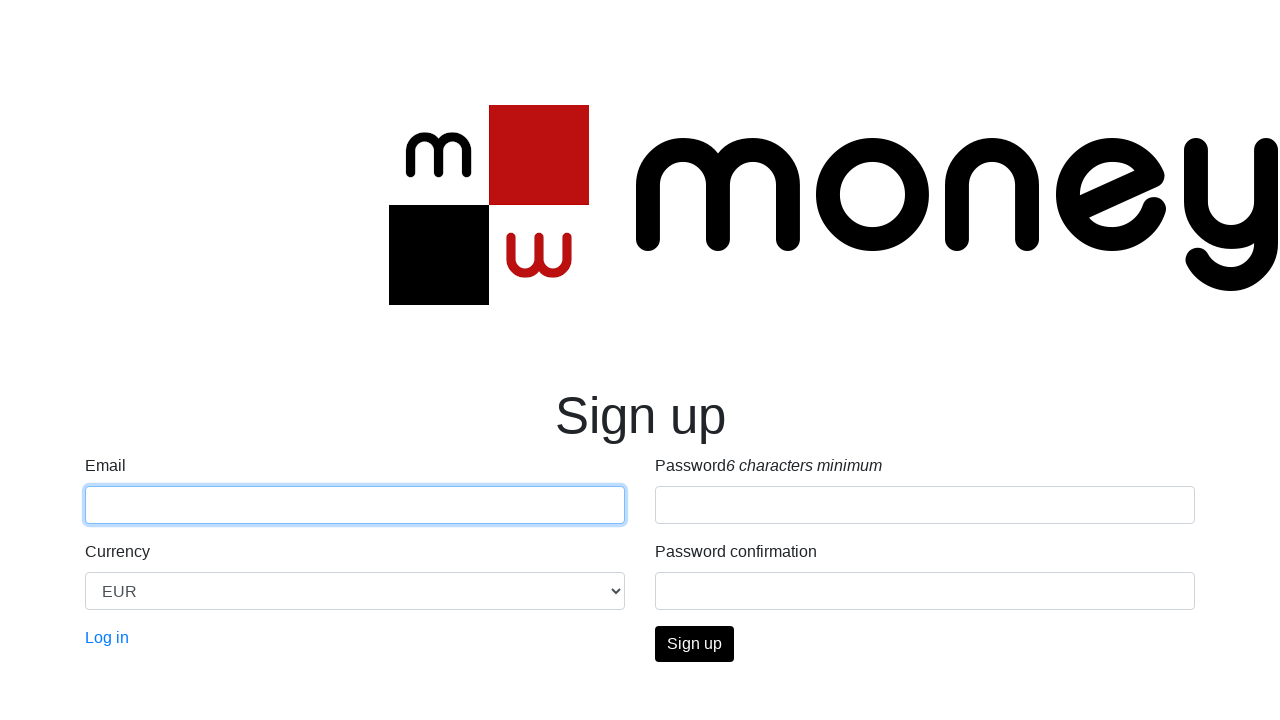

Filled email field with 'john.doe@example.com' on #user_email
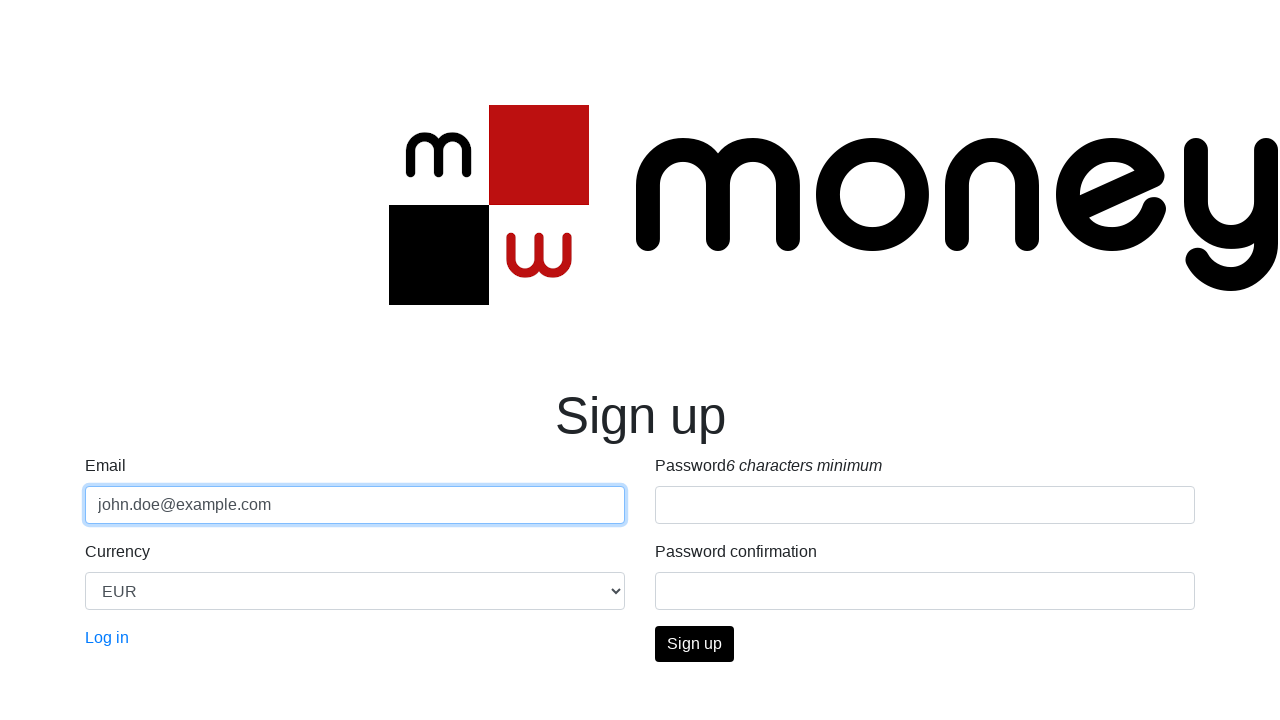

Selected EUR from currency dropdown on #user_currency
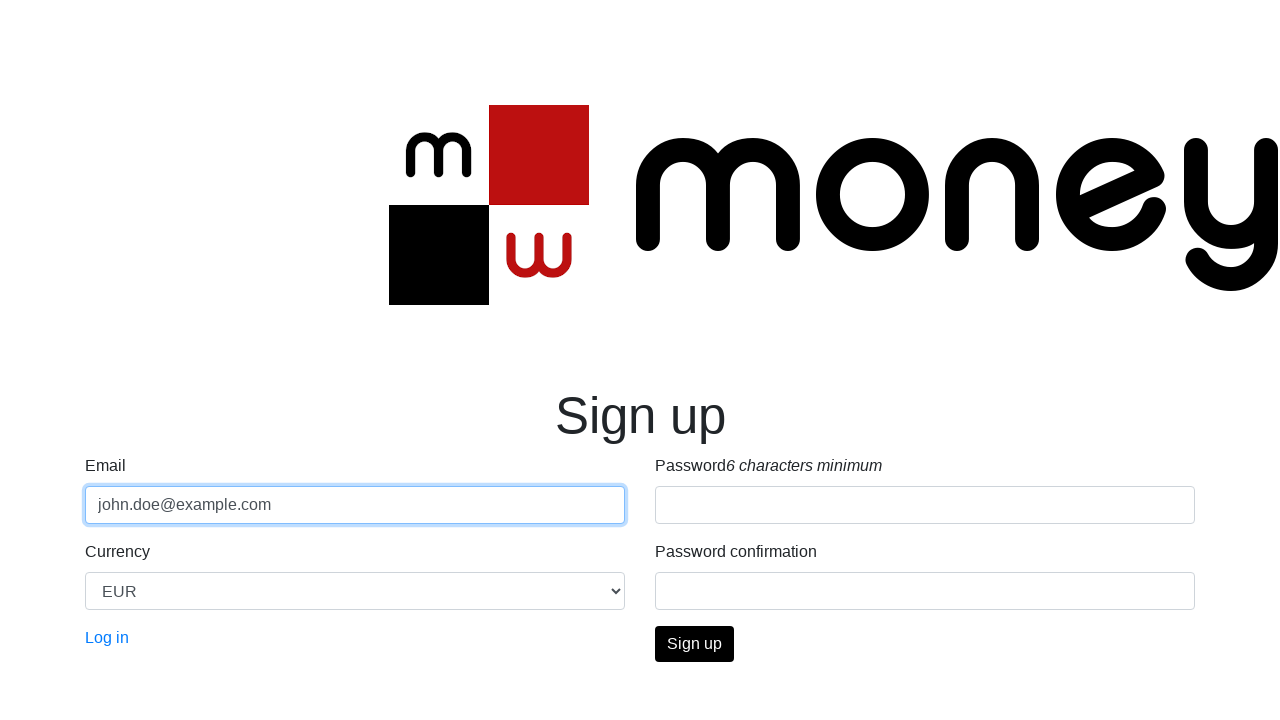

Filled password field with 'pass123' on #user_password
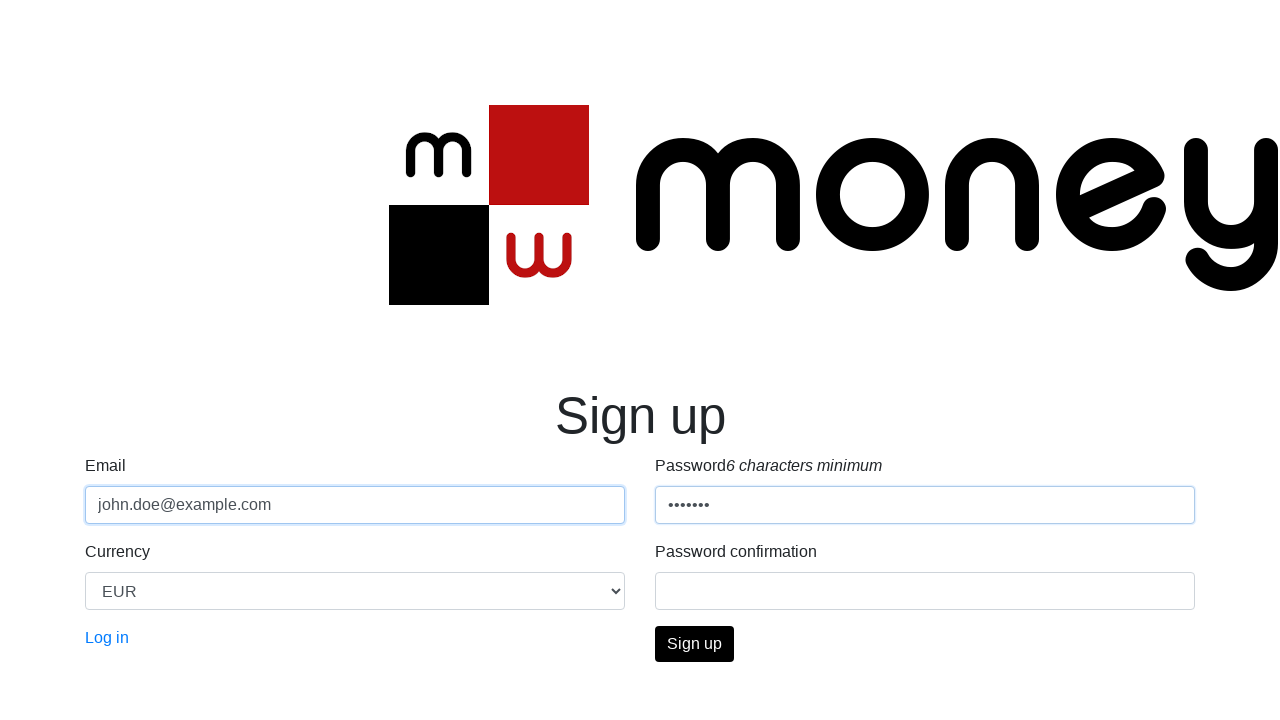

Filled password confirmation field with 'pas123' (mismatched password) on #user_password_confirmation
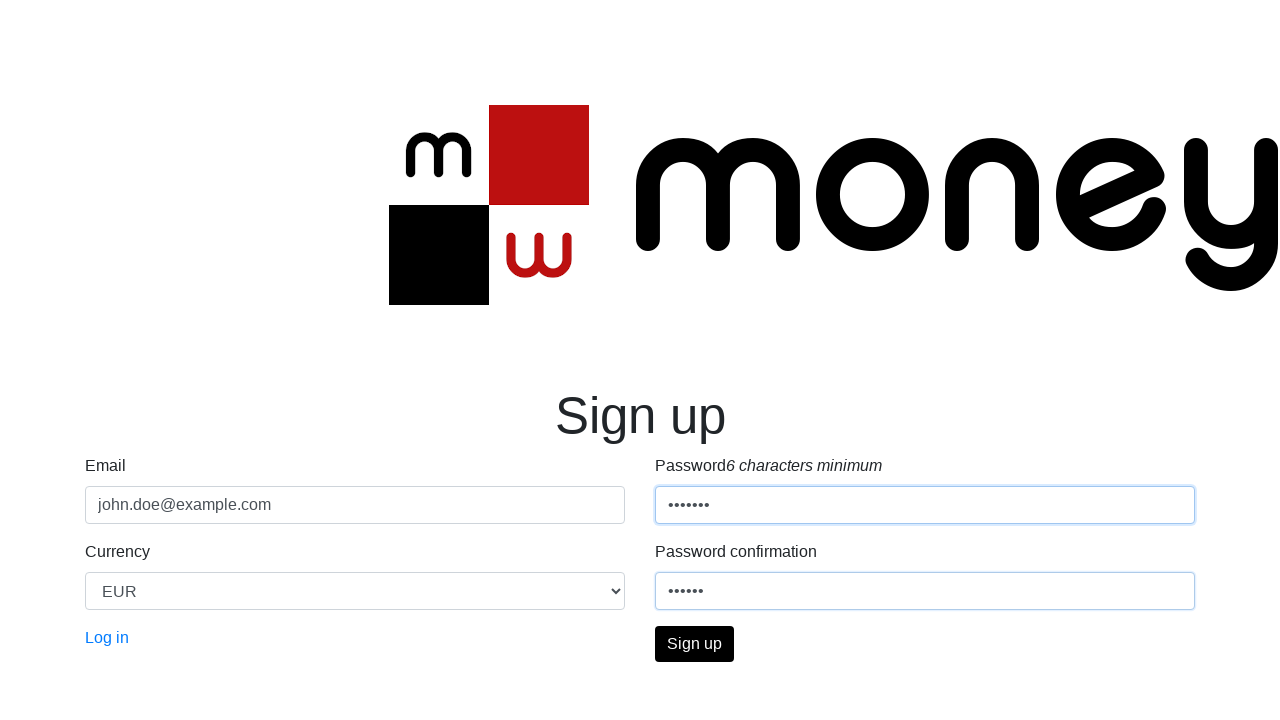

Clicked submit button to attempt sign-up at (694, 644) on .btn-primary
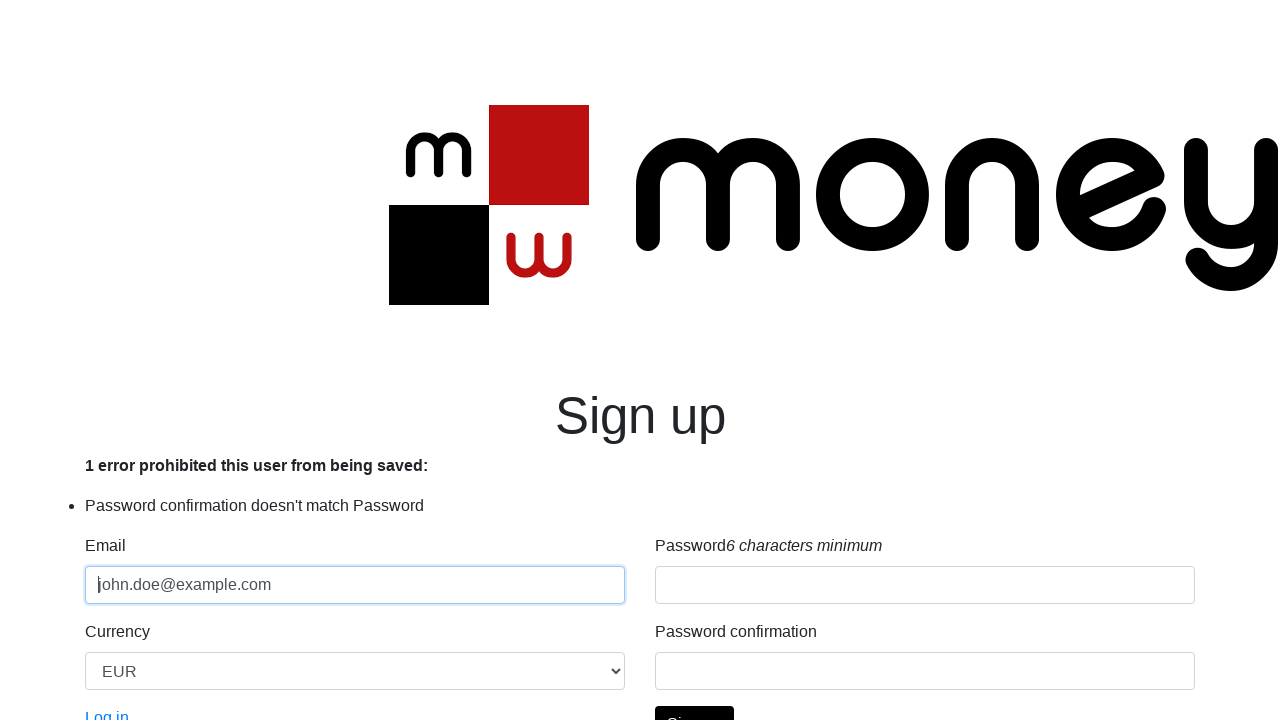

Error explanation message appeared, validating password mismatch detection
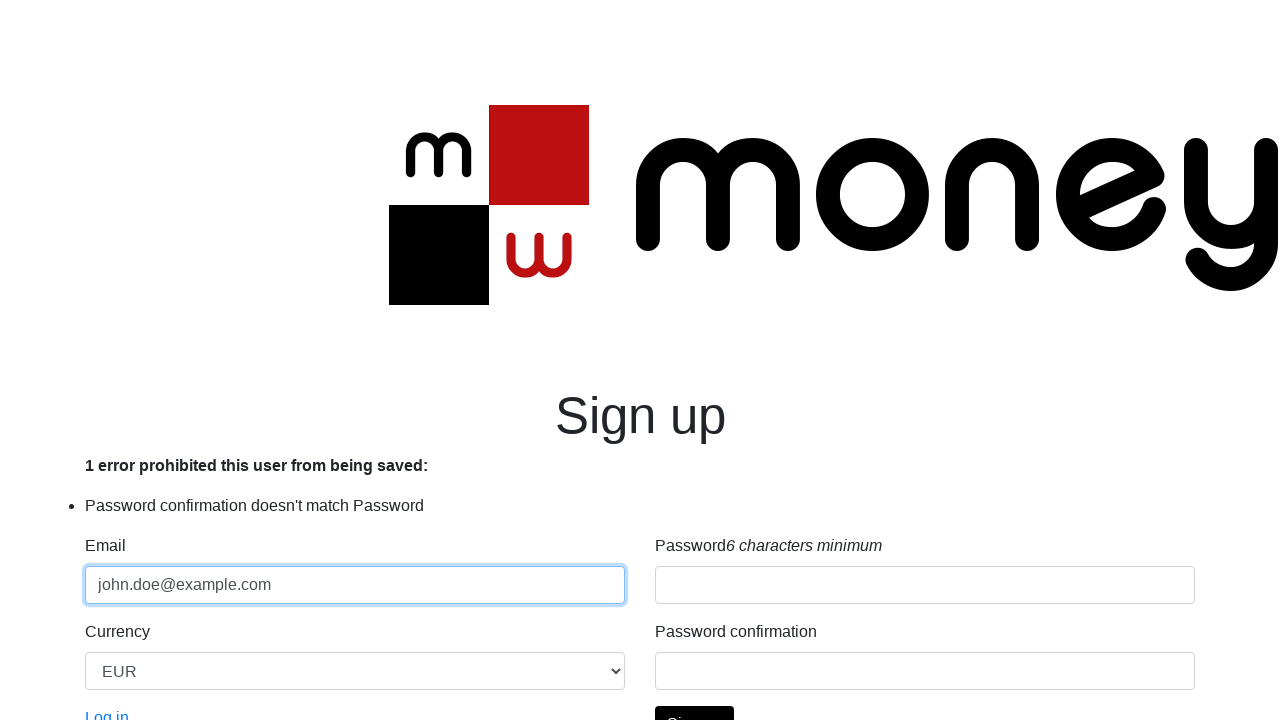

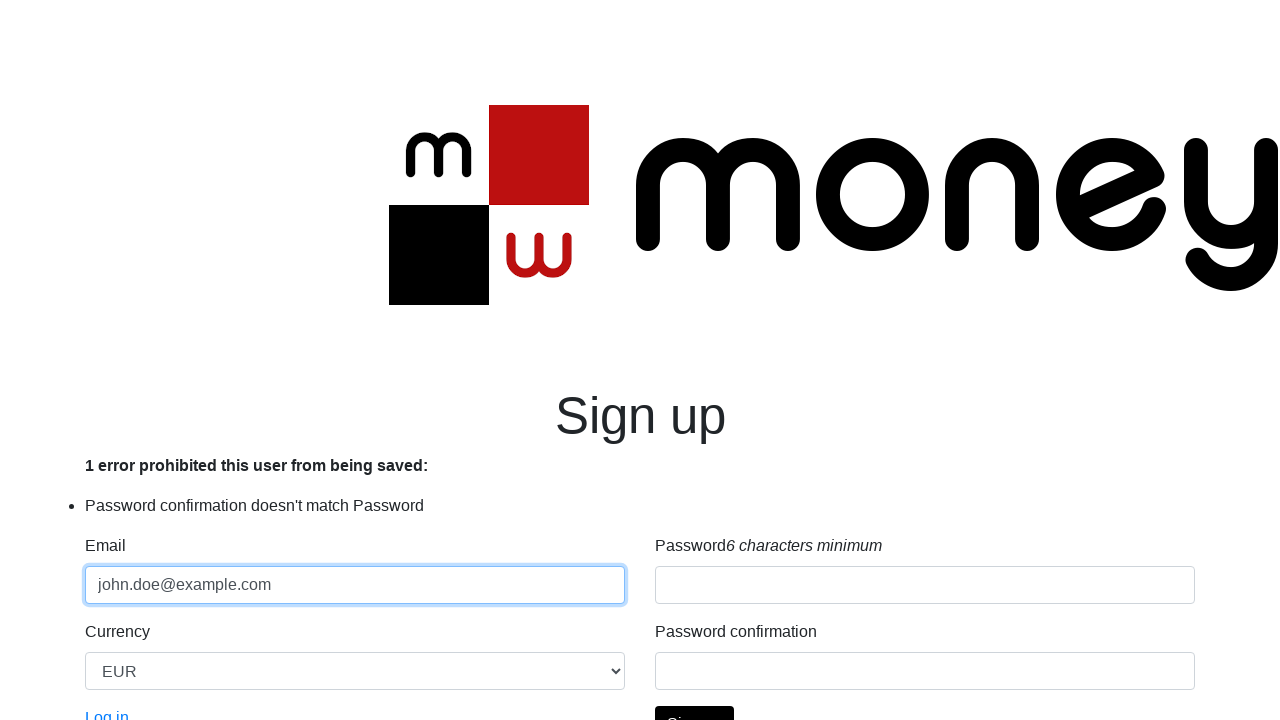